Tests an interactive page by waiting for a specific price to appear, clicking a book button, solving a math problem, and submitting the answer

Starting URL: http://suninjuly.github.io/explicit_wait2.html

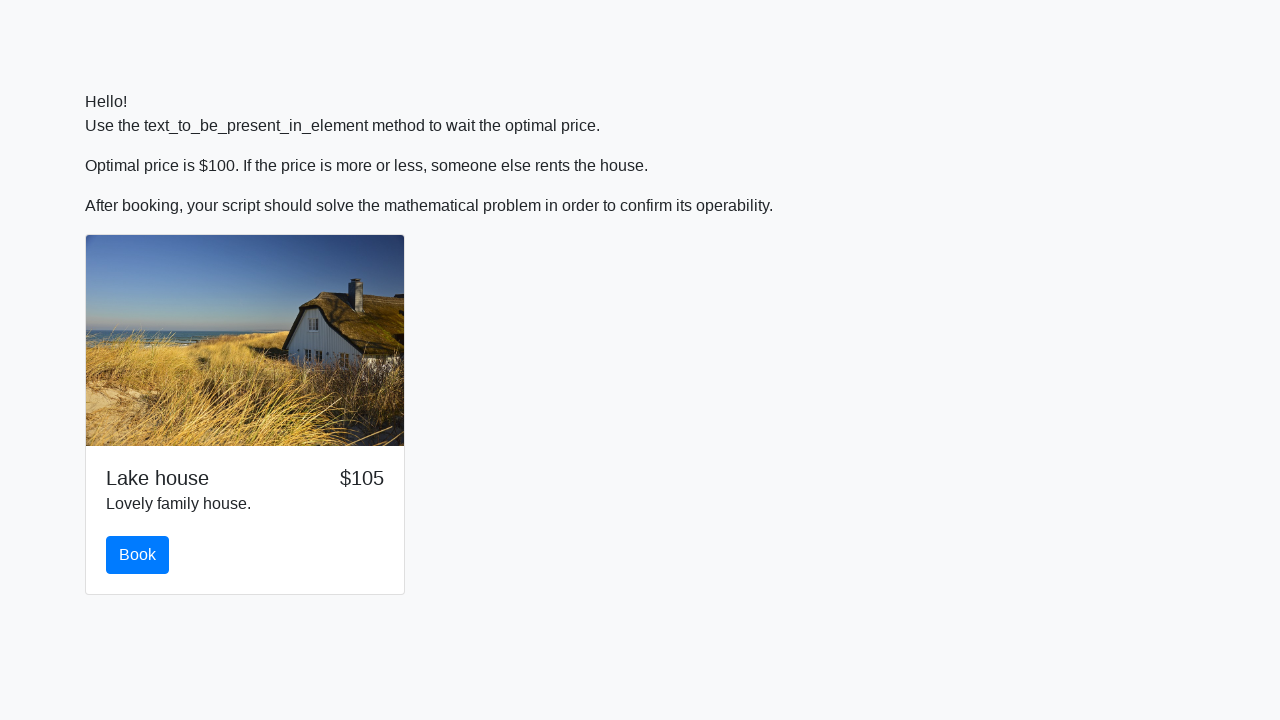

Waited for price to reach $100
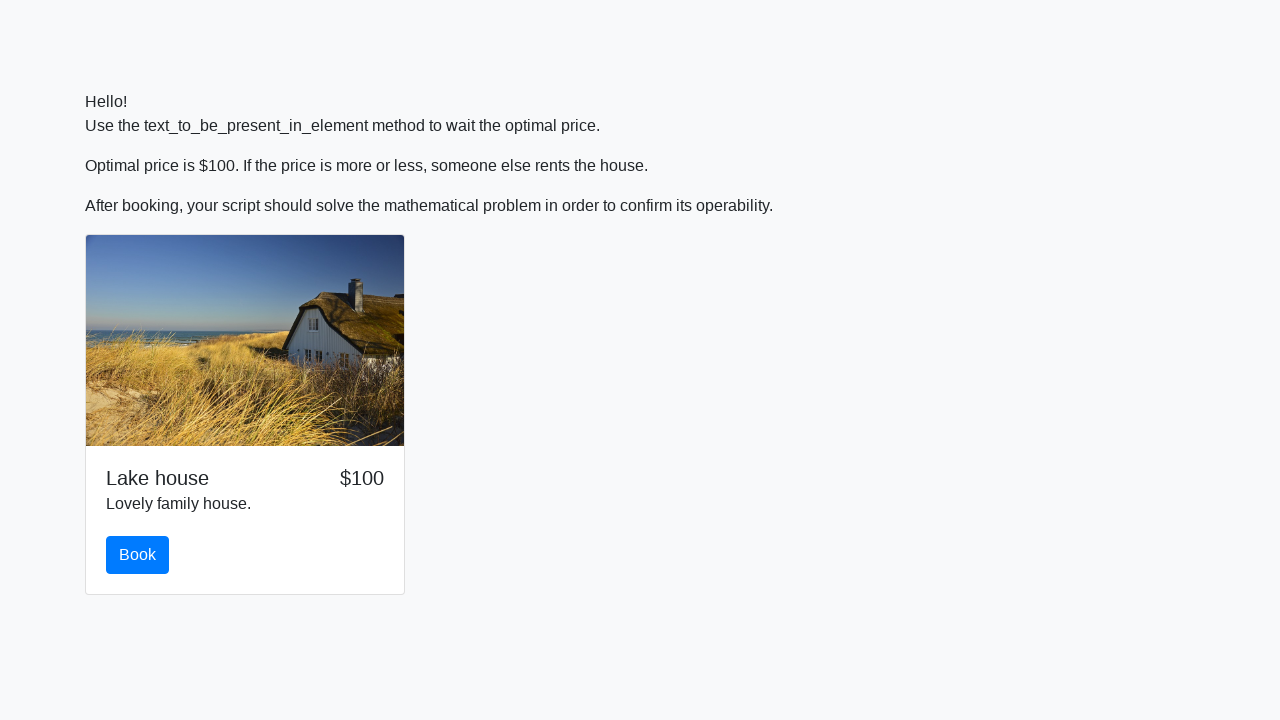

Clicked the book button at (138, 555) on #book
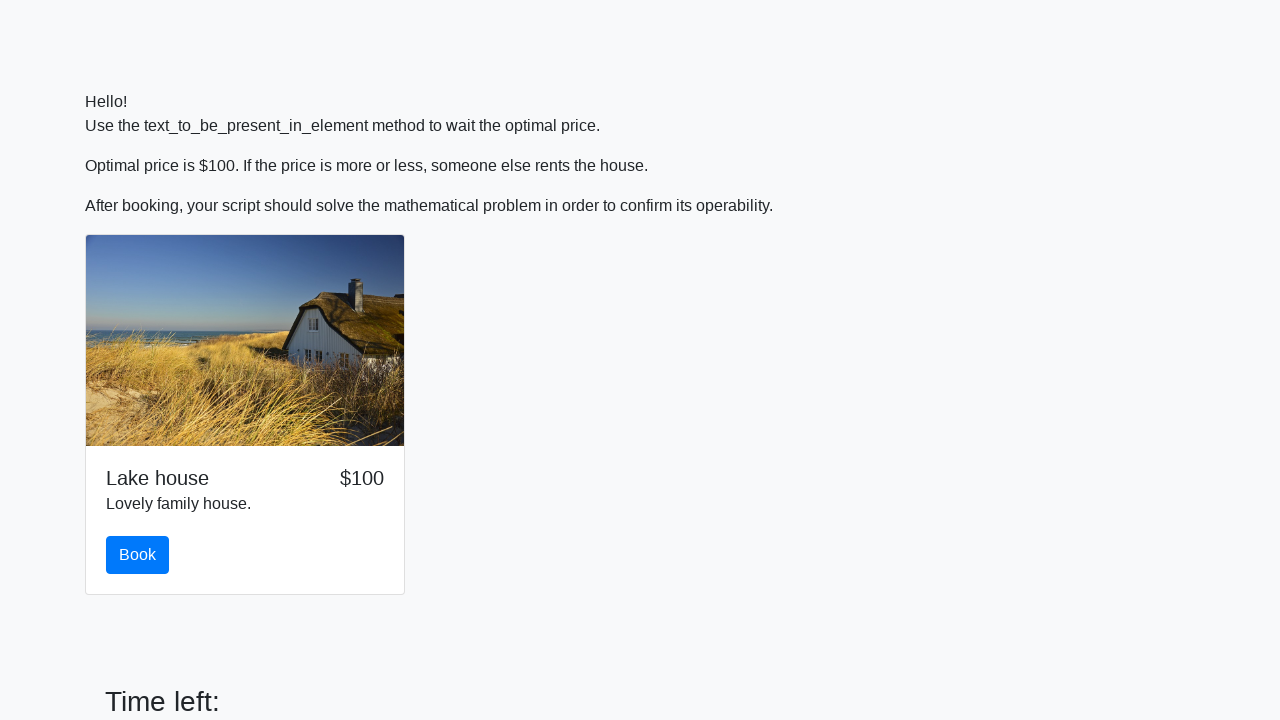

Input value element became visible
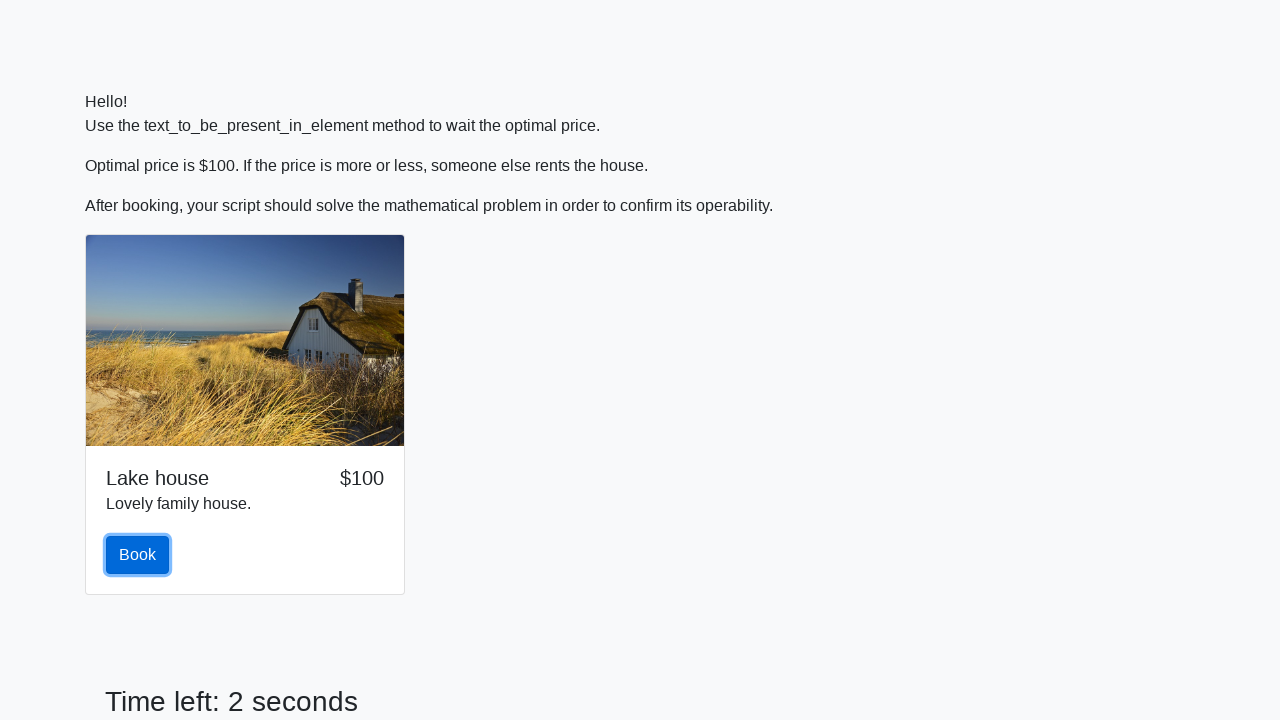

Retrieved x value: 234
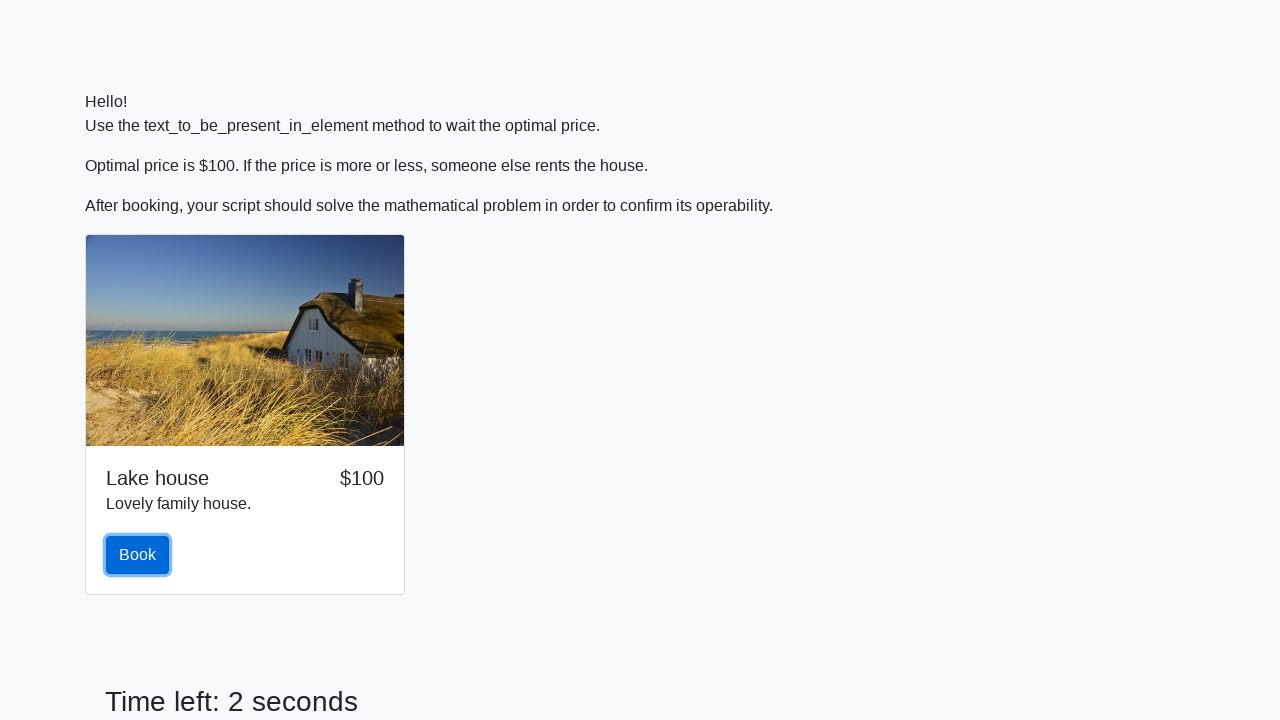

Calculated answer using math formula: 2.483722640328166
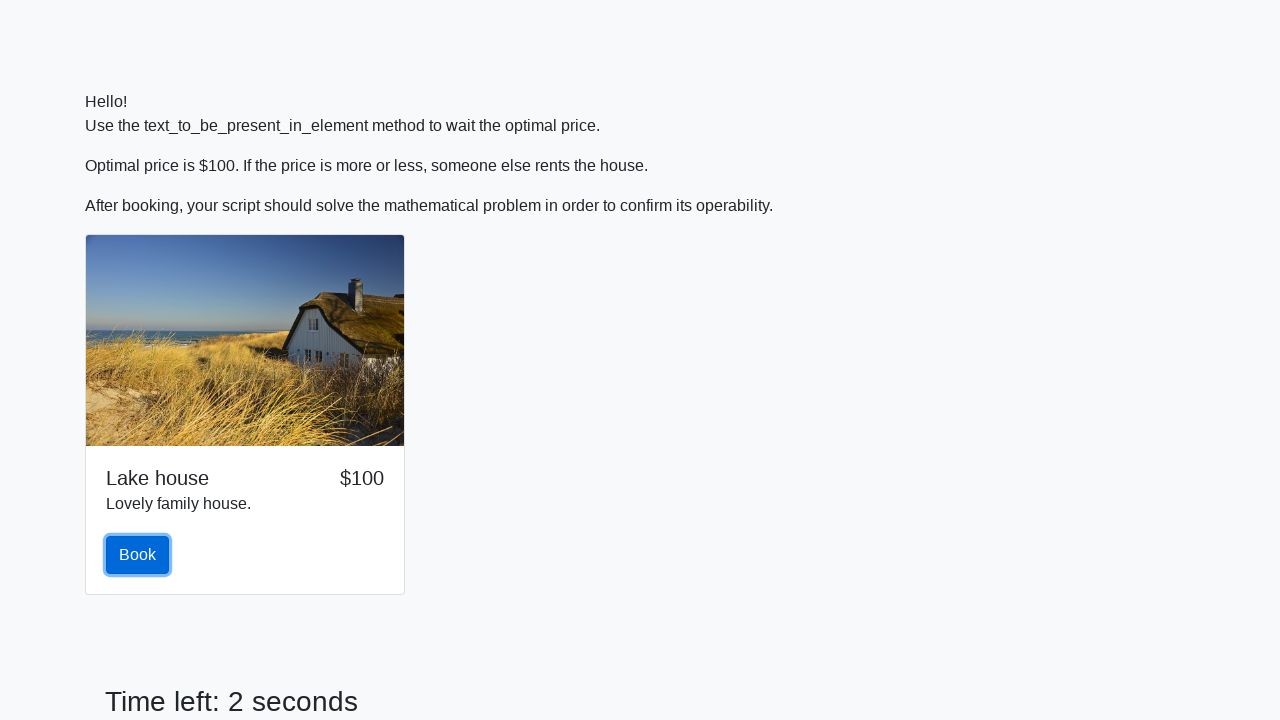

Filled form control with calculated answer on .form-control
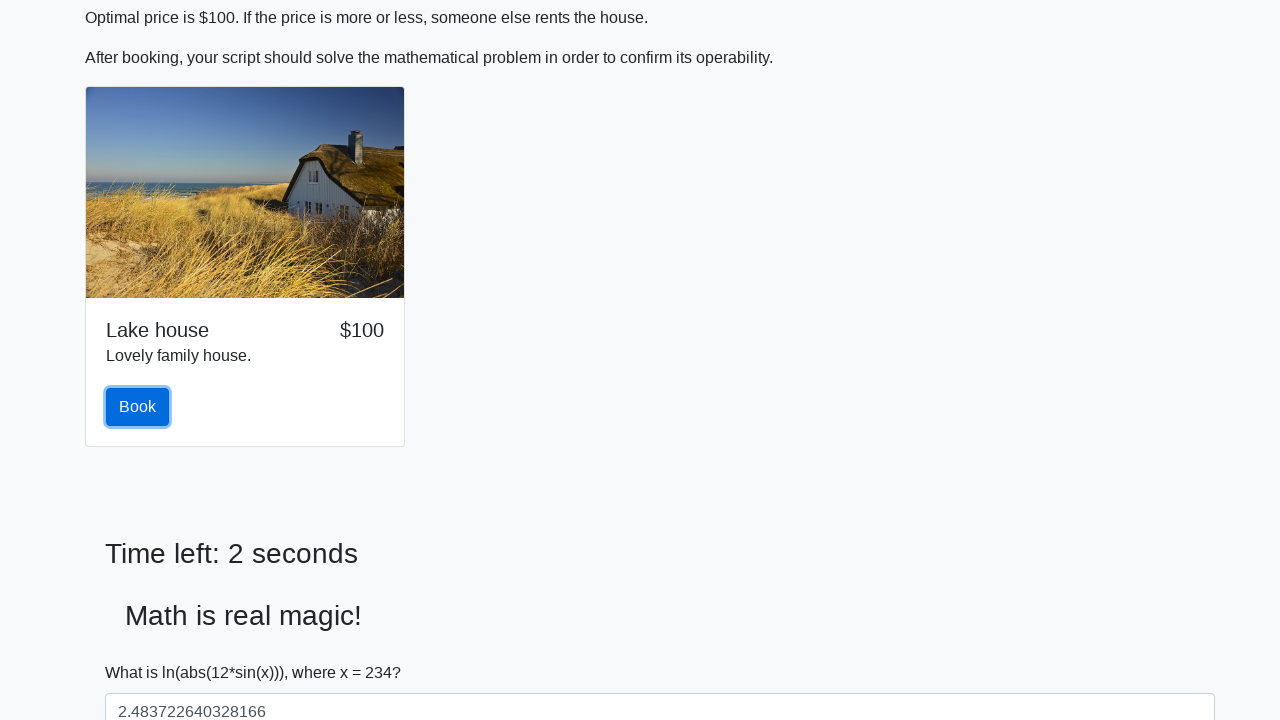

Clicked submit button to submit the form at (143, 651) on button[type='submit']
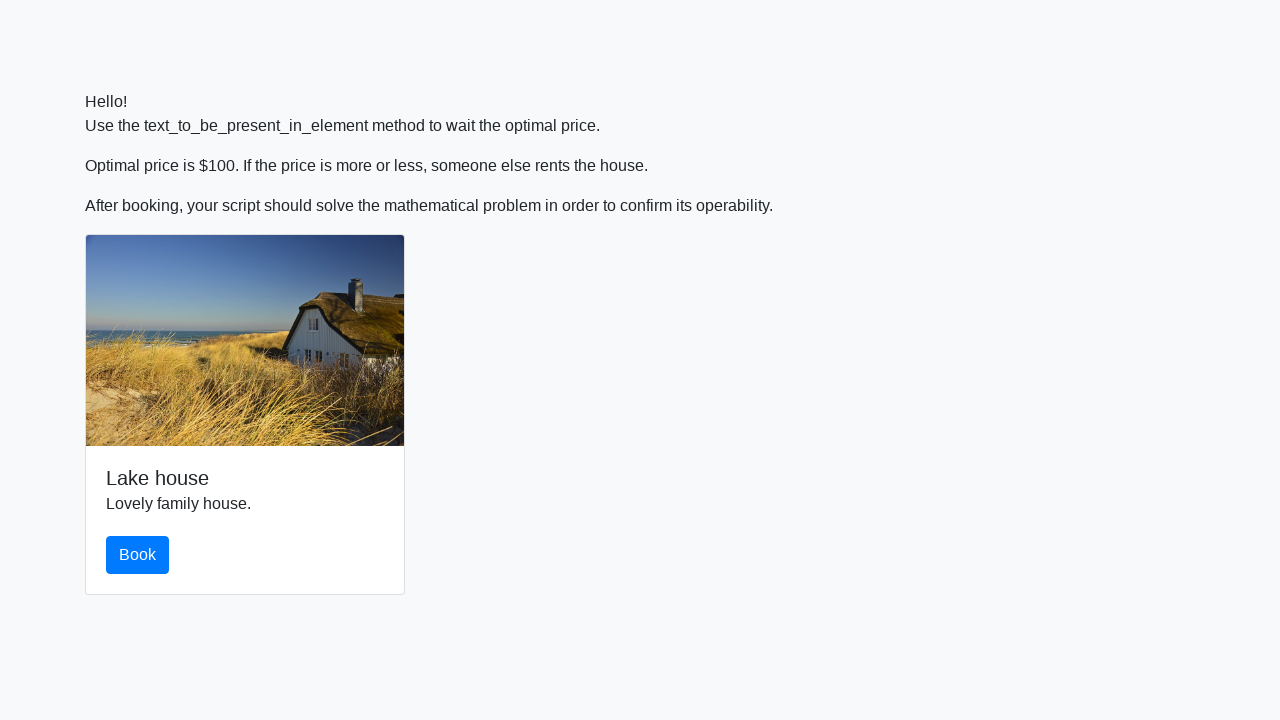

Set up dialog handler to accept alerts
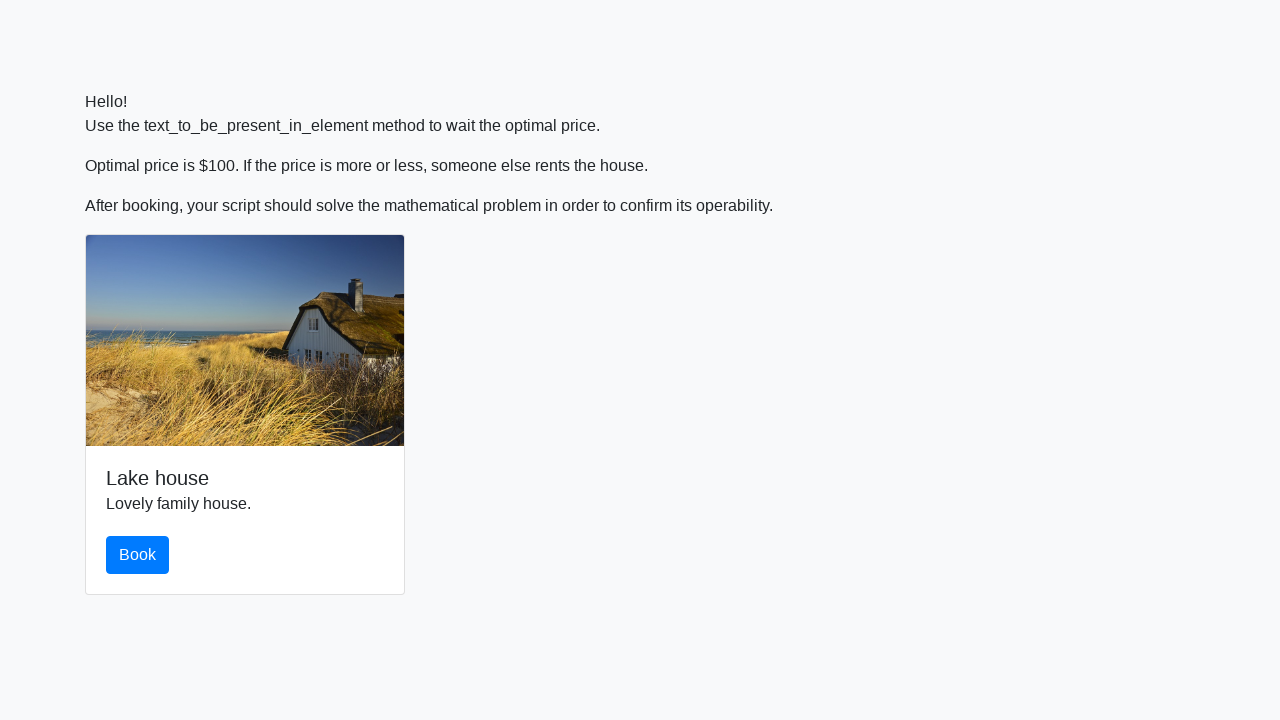

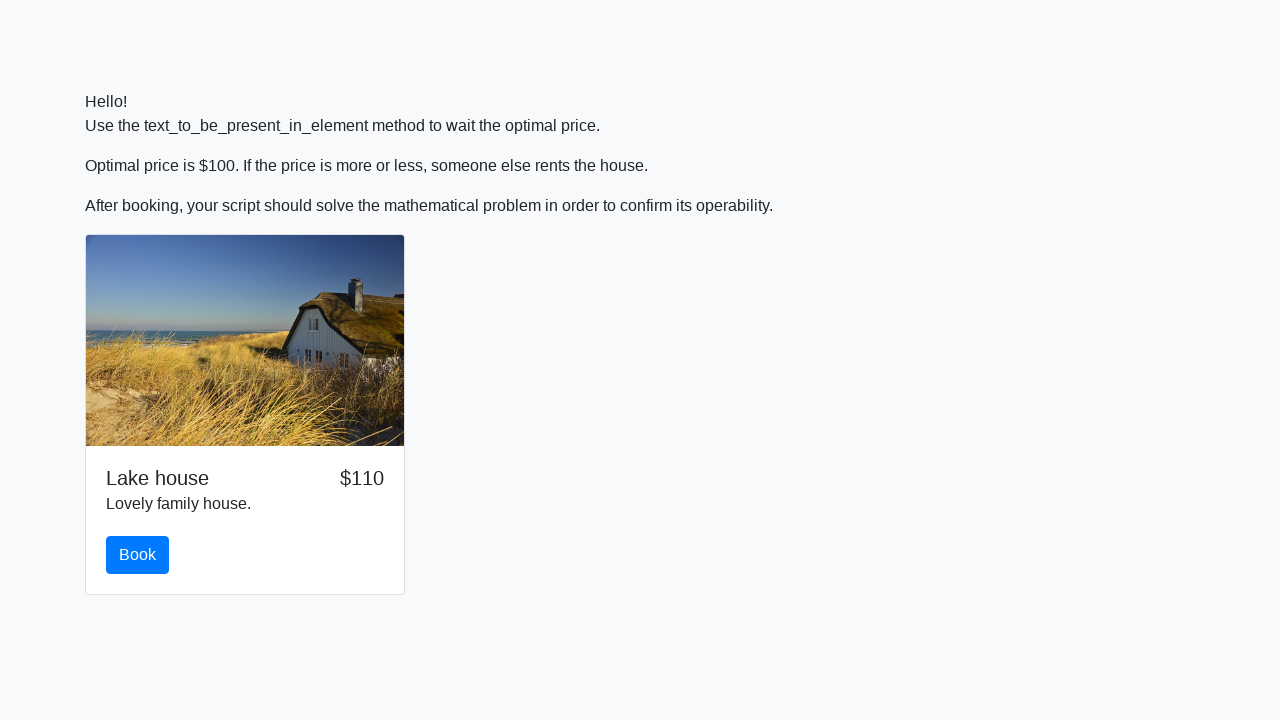